Navigates to the automation exercise website, goes to the products section, and clicks on the first product to view its details

Starting URL: https://www.automationexercise.com/

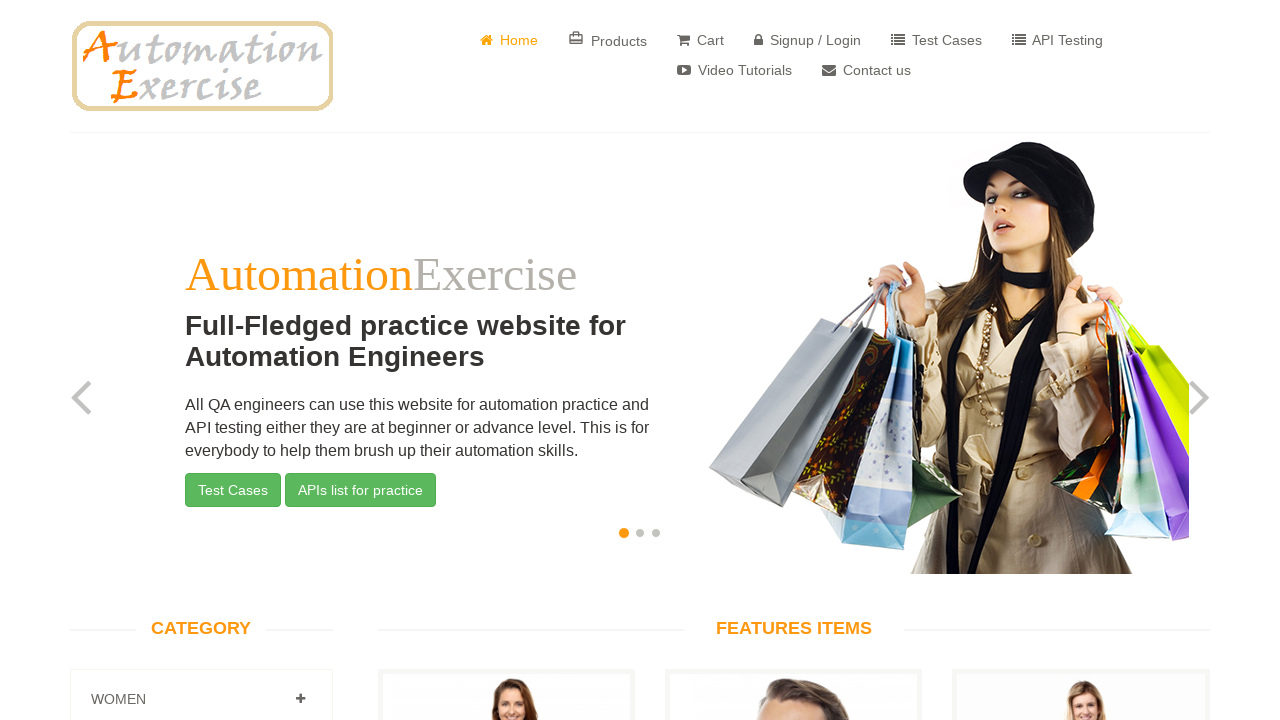

Clicked on Products section link at (608, 40) on a[href='/products']
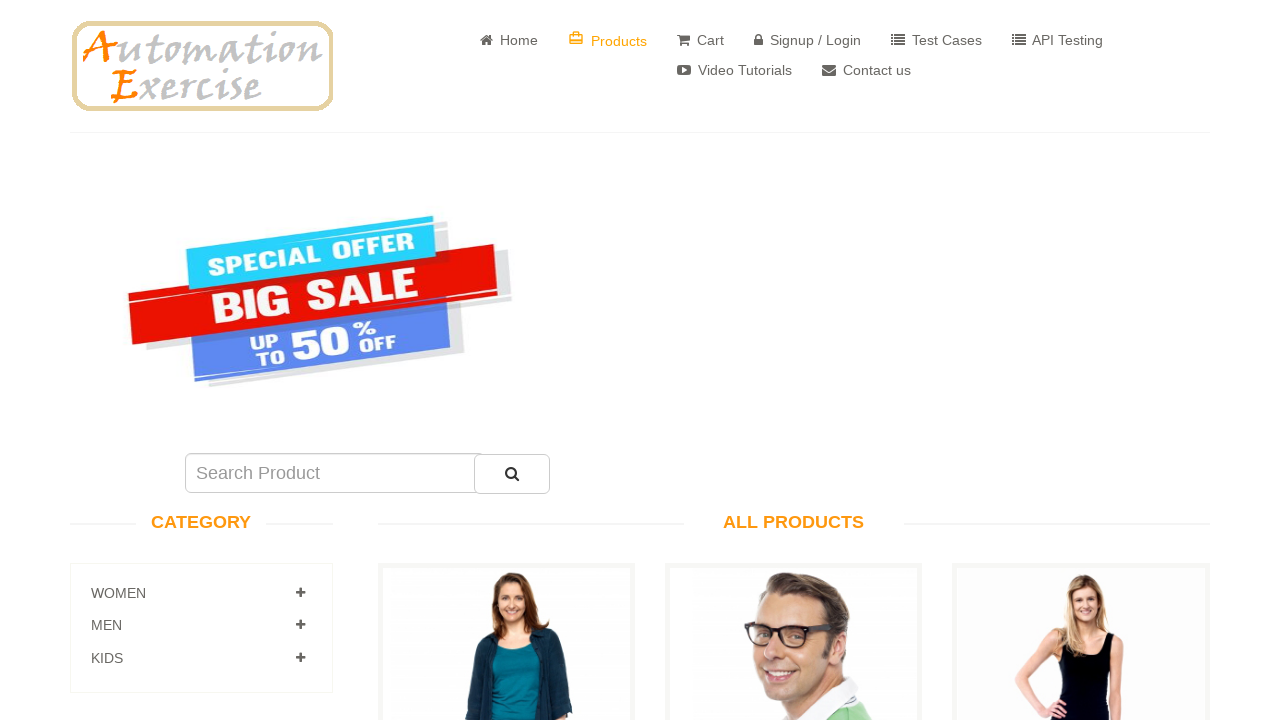

Scrolled down to see more products
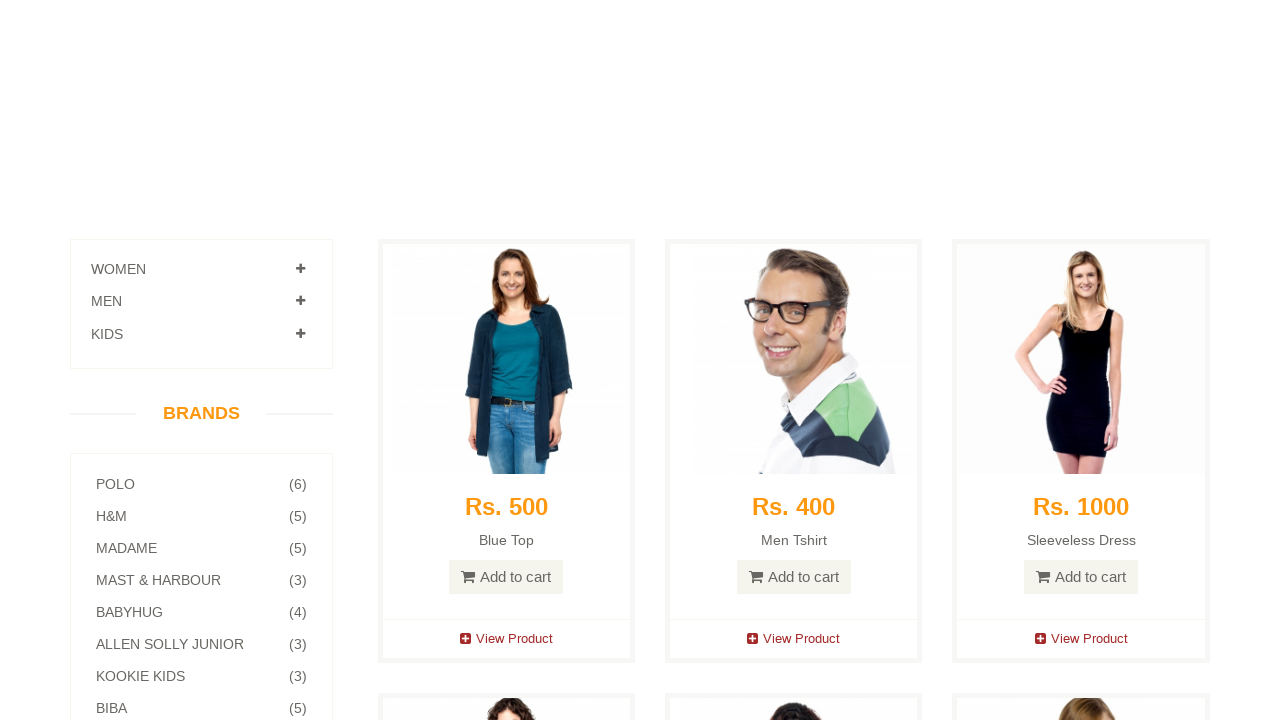

Clicked on first product to view its details at (506, 333) on a[href='/product_details/1']
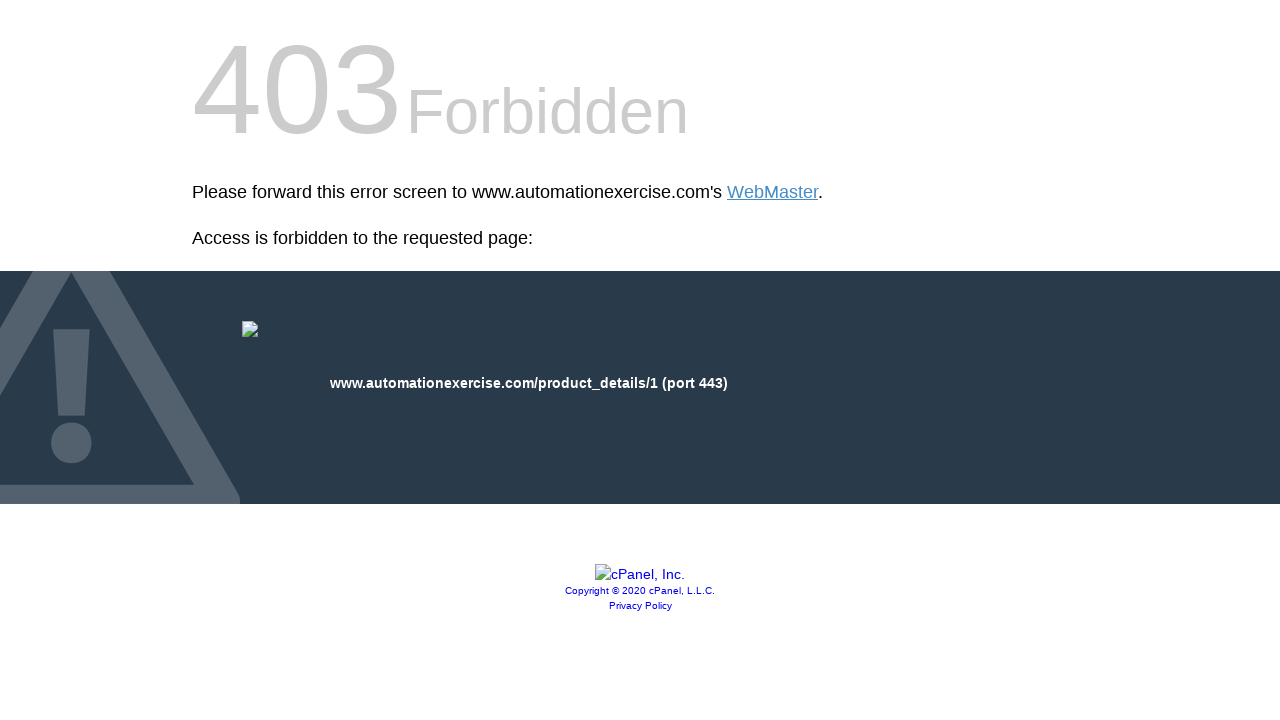

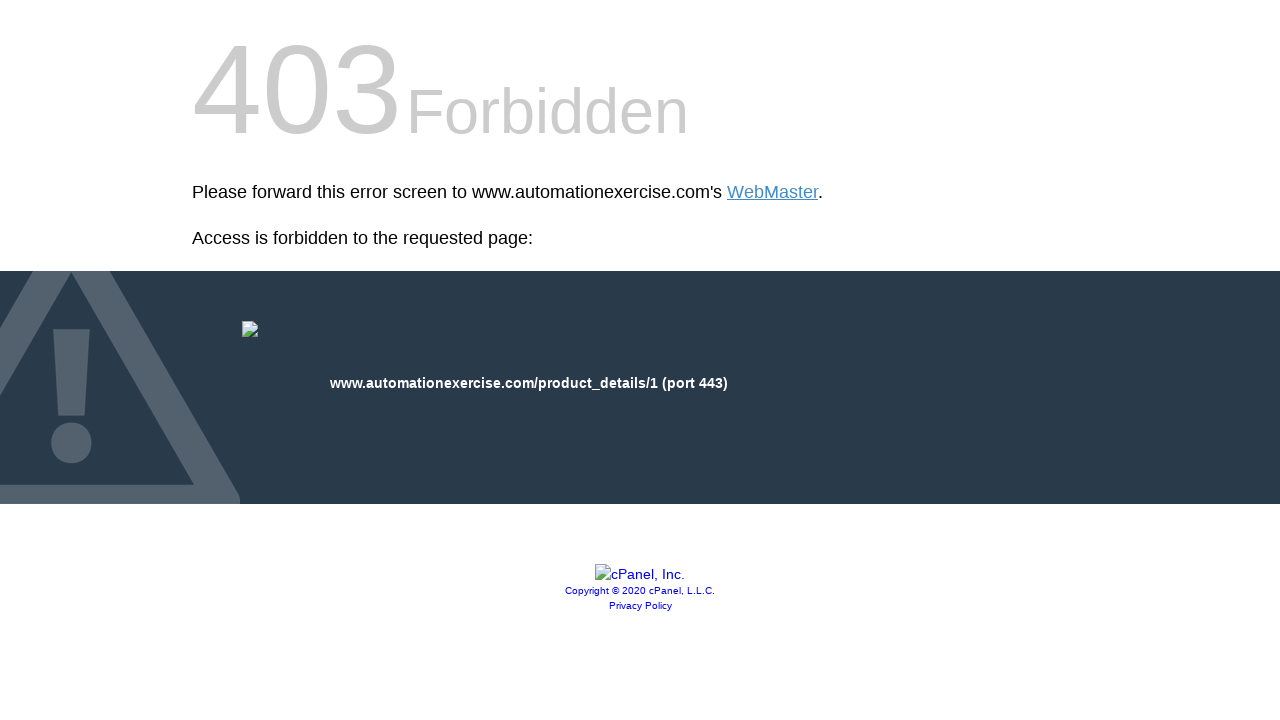